Tests JavaScript alert handling by clicking a button that triggers an alert and then accepting the alert dialog.

Starting URL: http://sahitest.com/demo/alertTest.htm

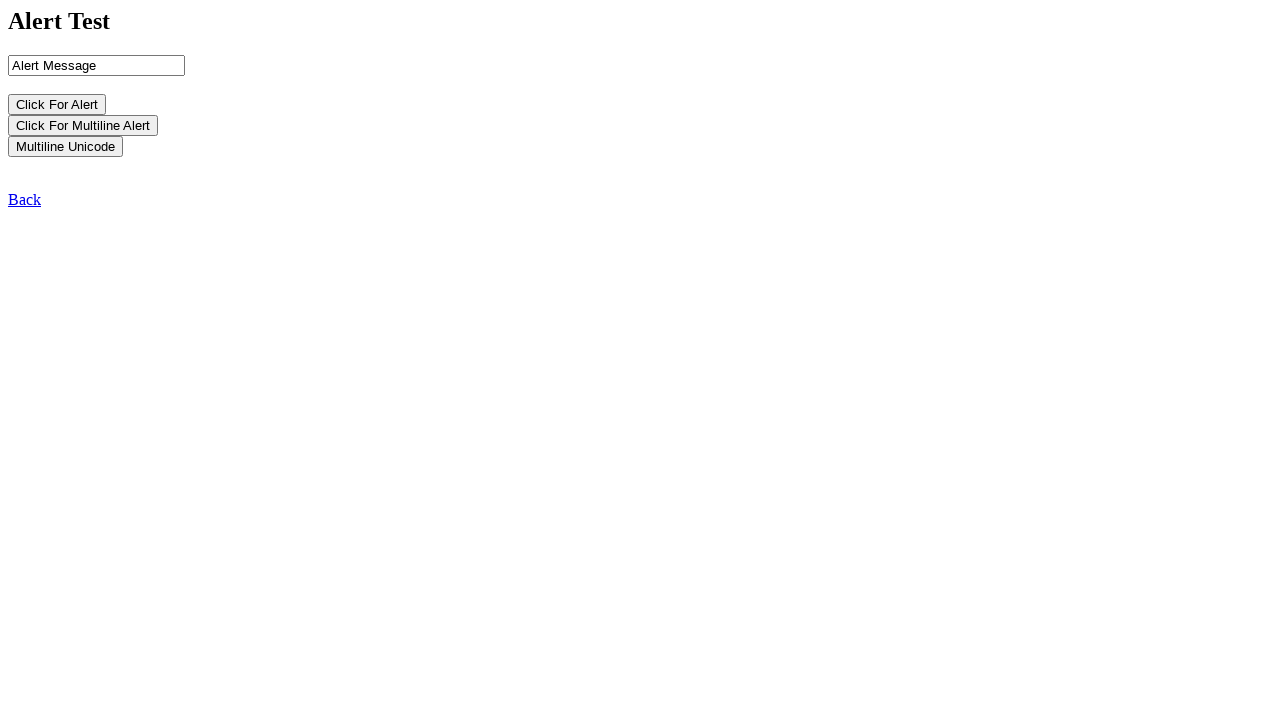

Clicked button that triggers JavaScript alert at (57, 104) on input[name='b1']
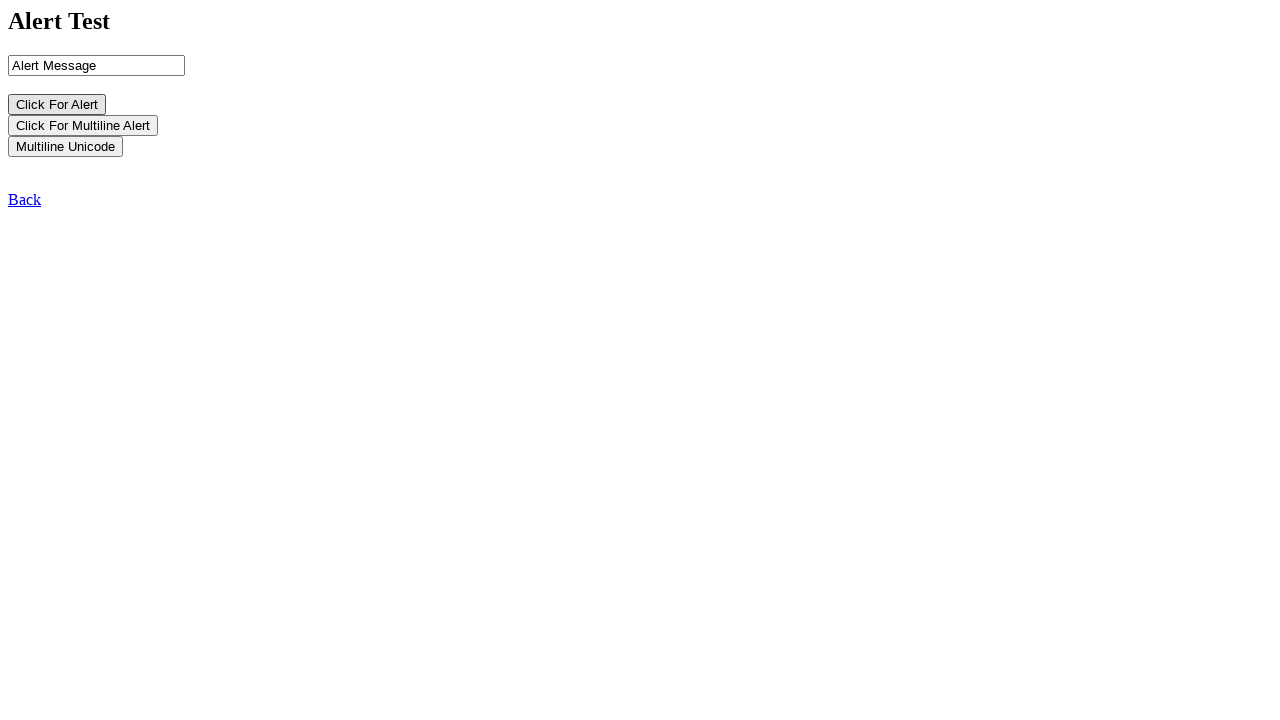

Set up dialog handler to accept alert
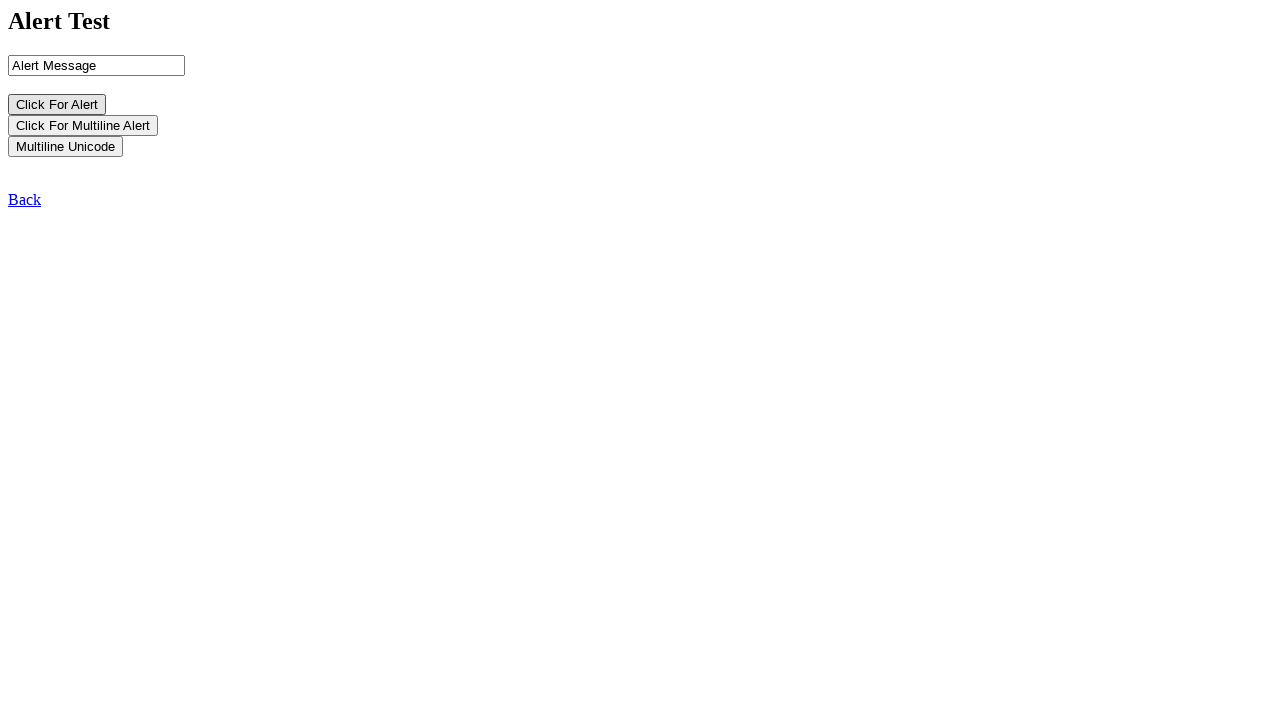

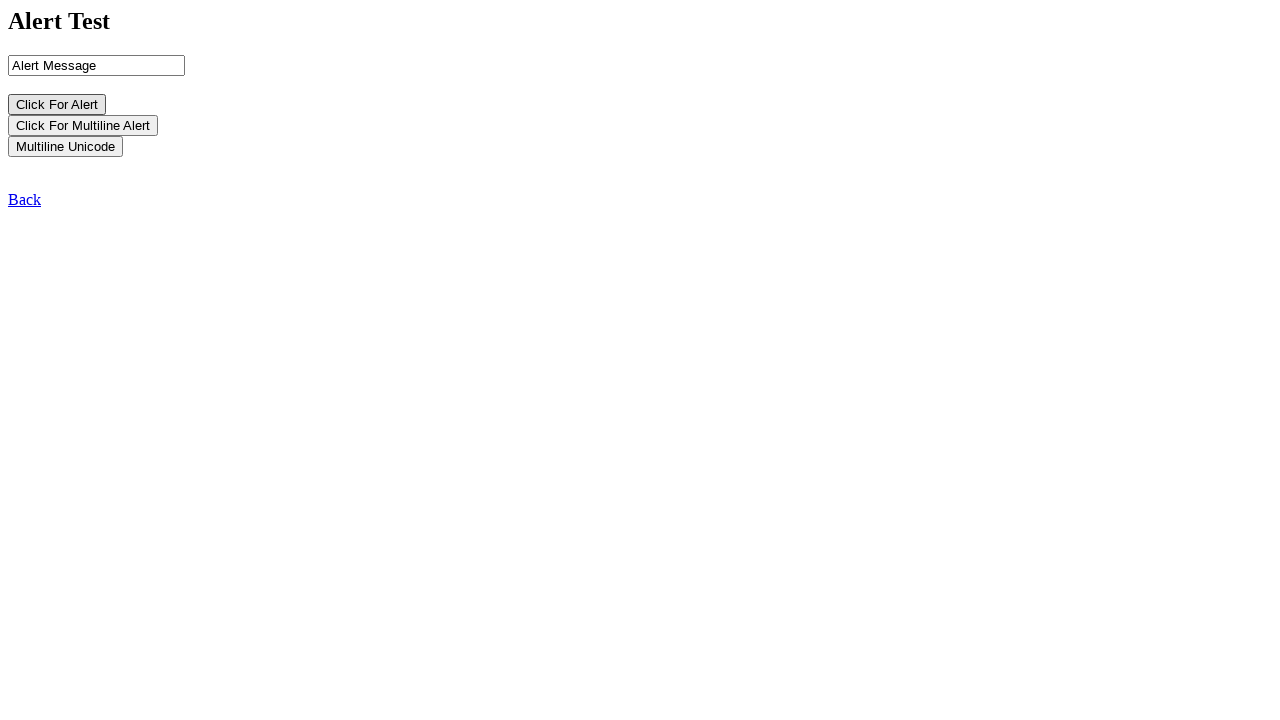